Finds all buttons in the input-group section and clicks on the button with text "Dropdown".

Starting URL: https://rahulshettyacademy.com/AutomationPractice/

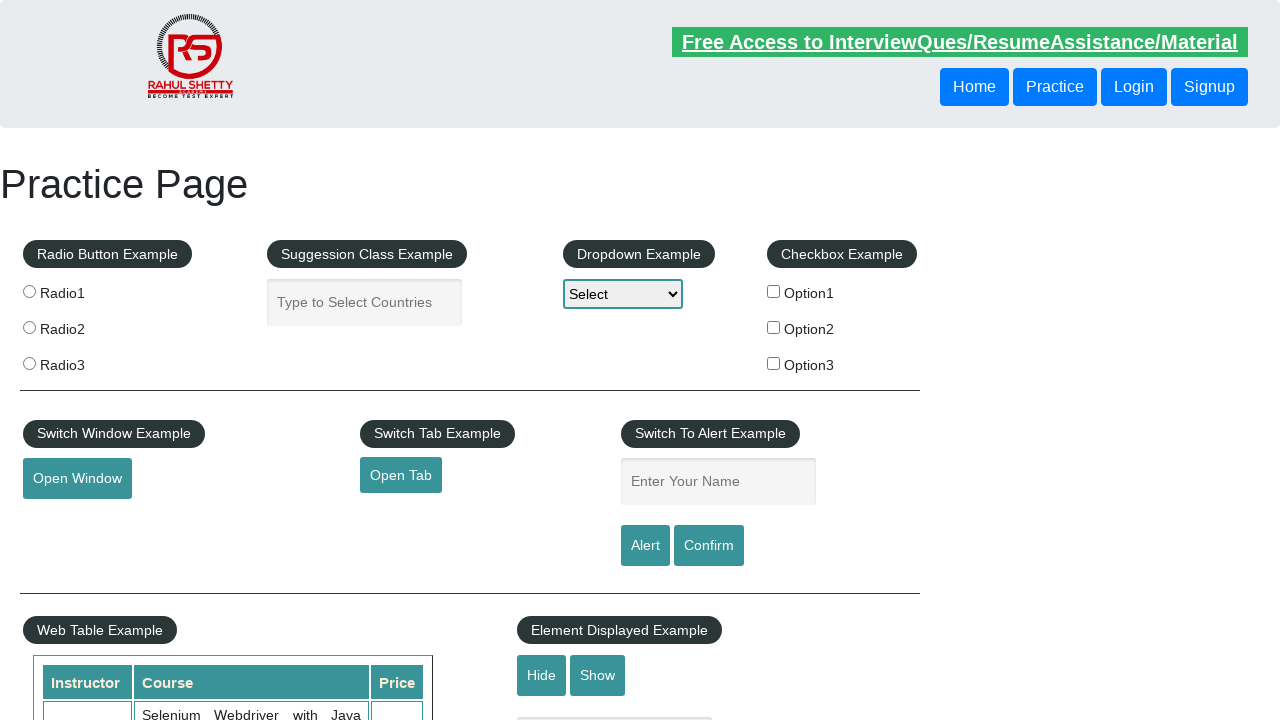

Located all buttons in the input-group section
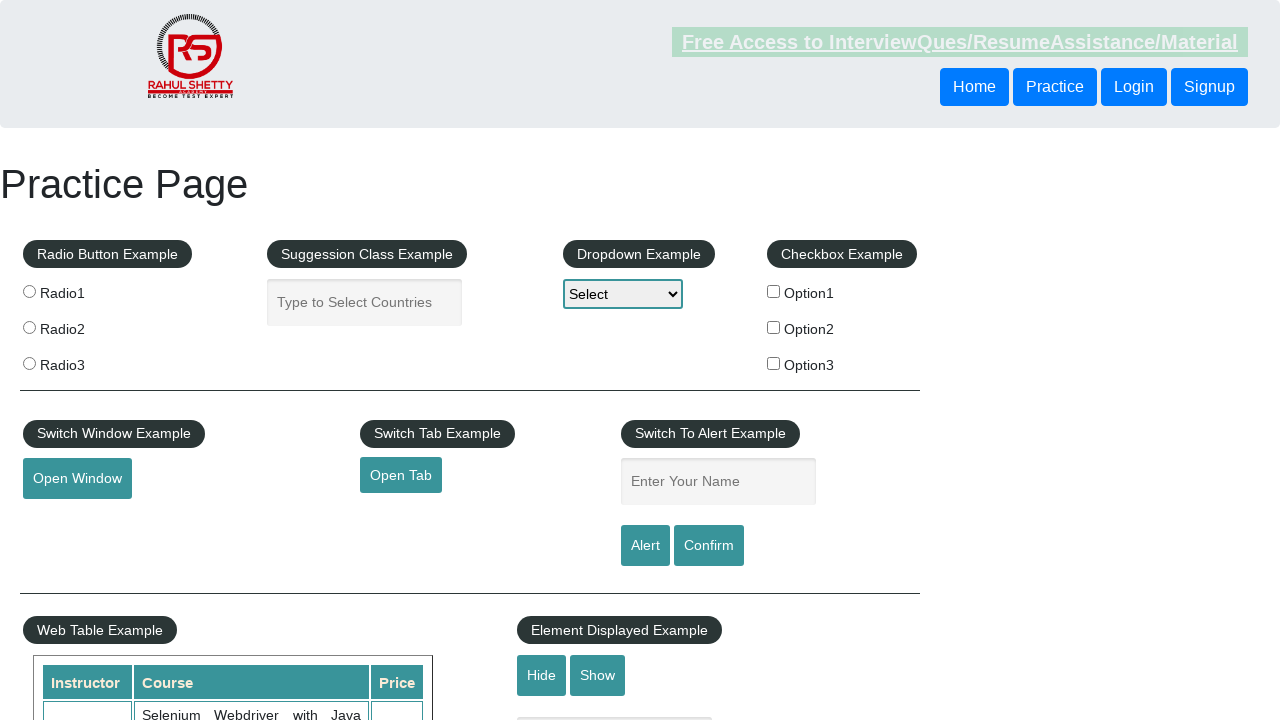

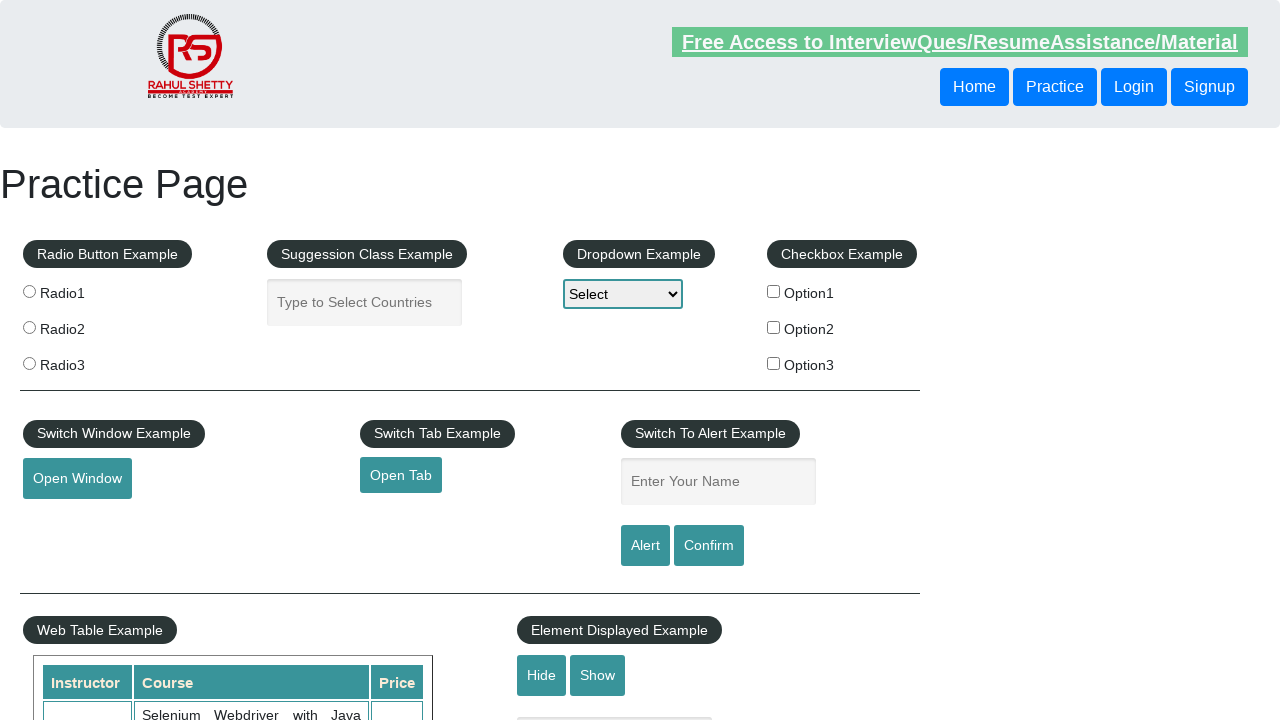